Tests page scrolling functionality by navigating to the Selenium website and scrolling to the bottom of the page using JavaScript execution.

Starting URL: https://www.selenium.dev/

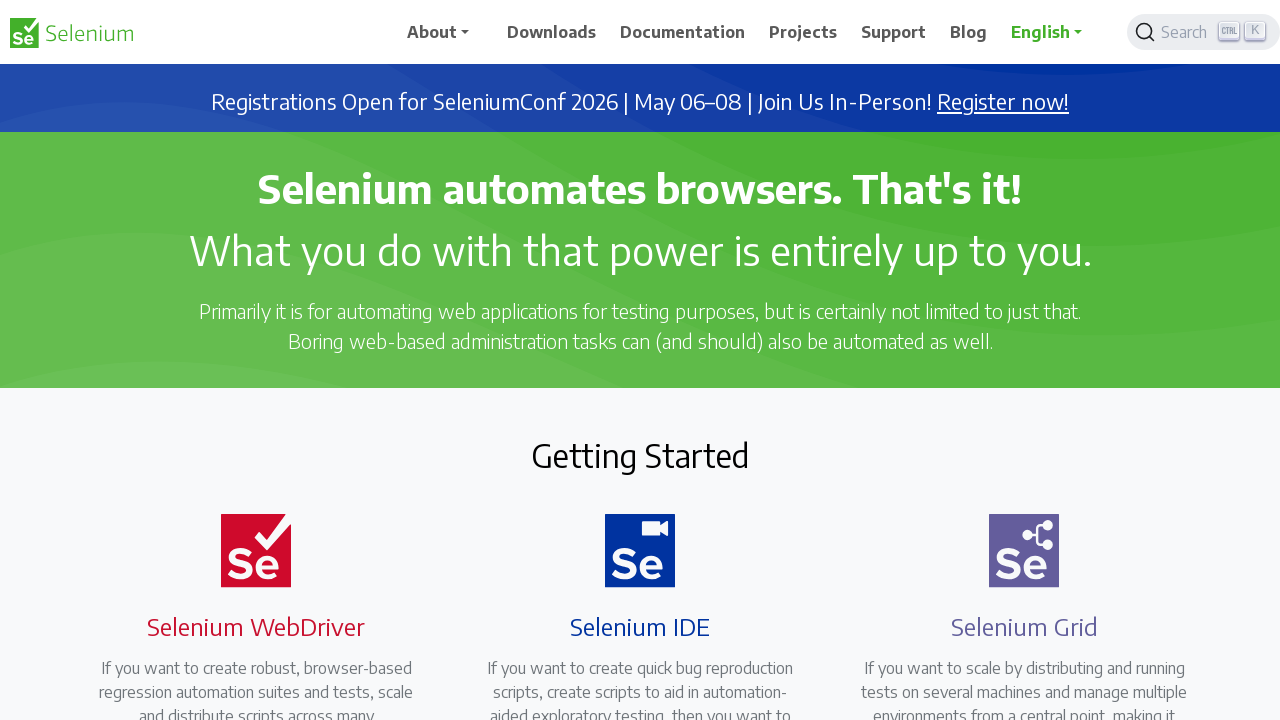

Scrolled to the bottom of the page using JavaScript
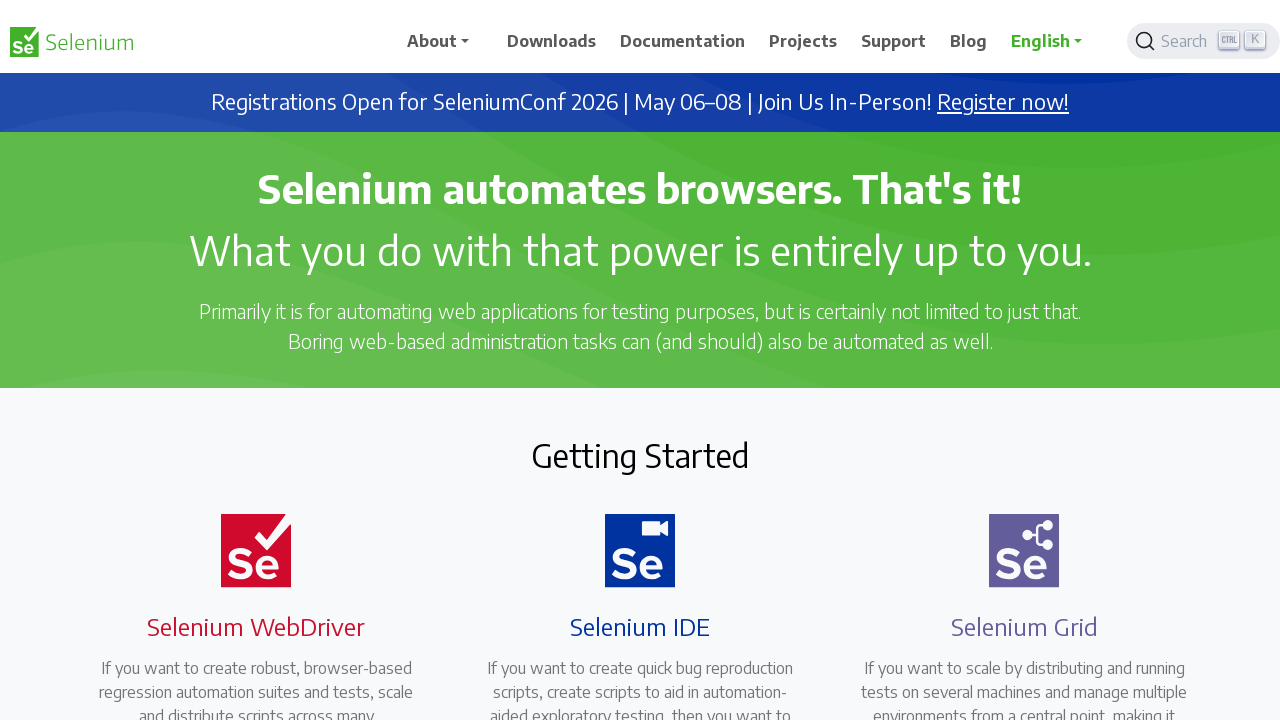

Waited 1 second for scroll animation to complete
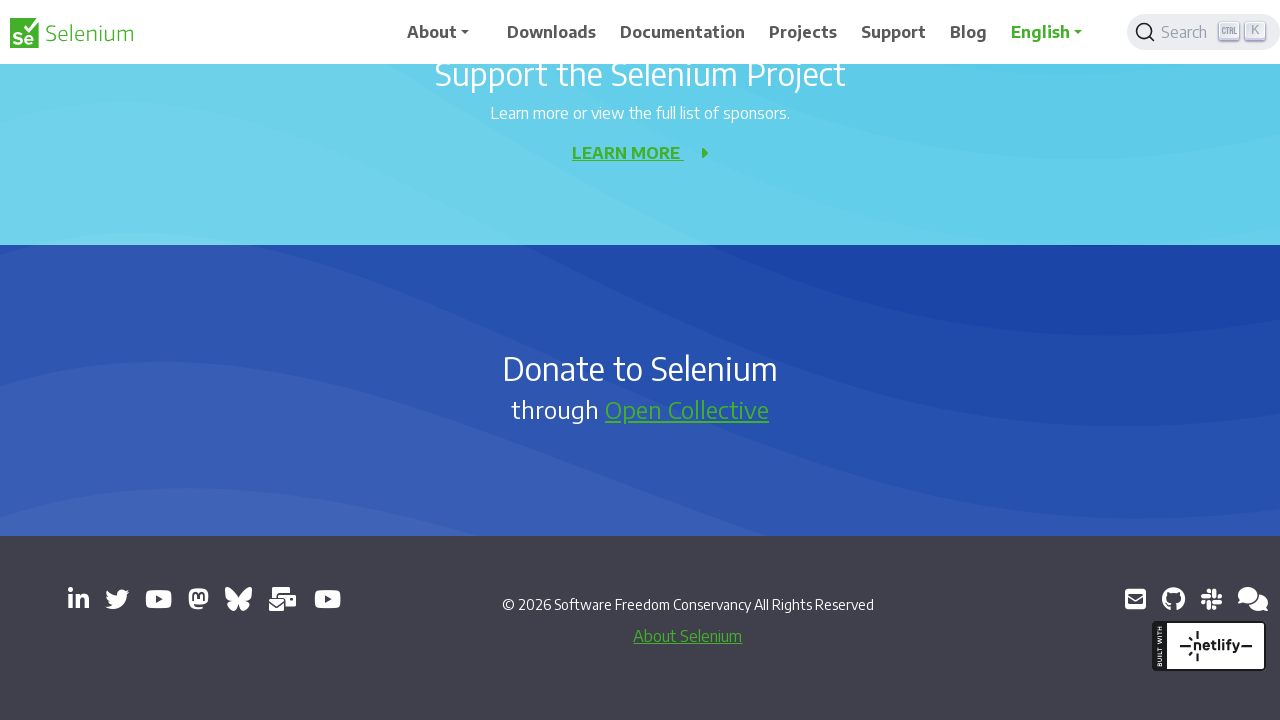

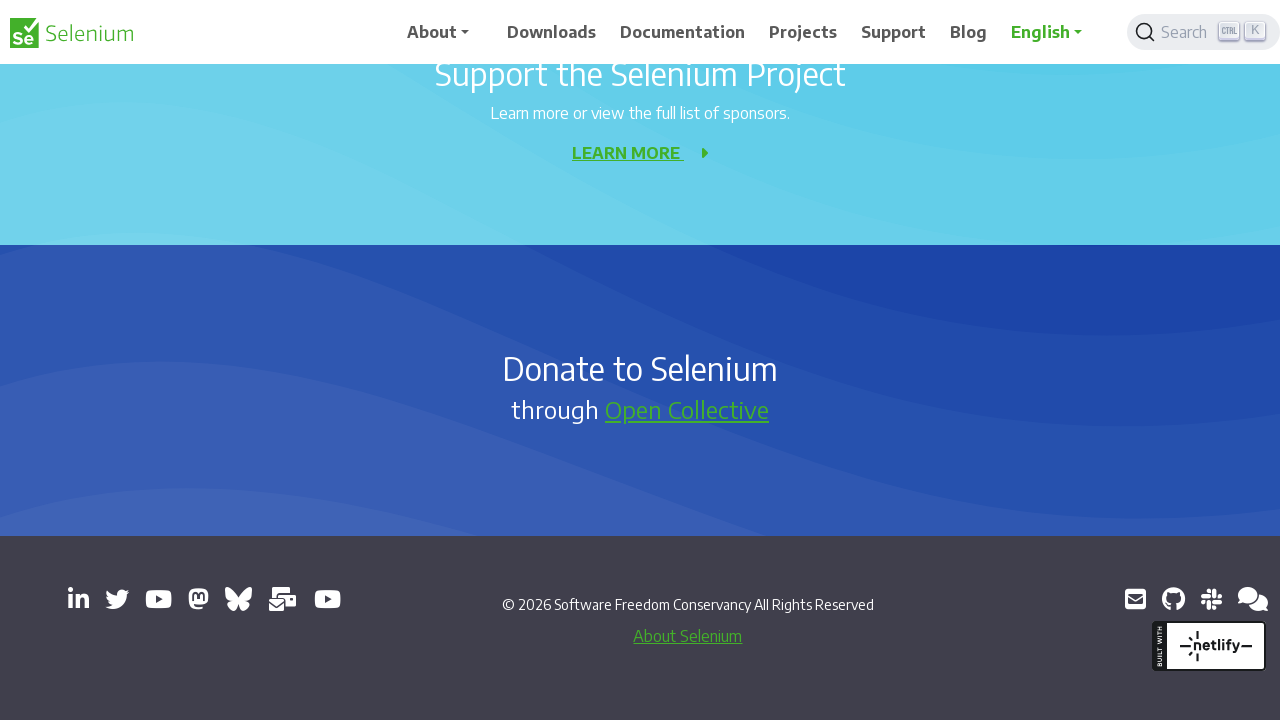